Tests that new todo items are appended to the bottom of the list and displays correct count

Starting URL: https://demo.playwright.dev/todomvc

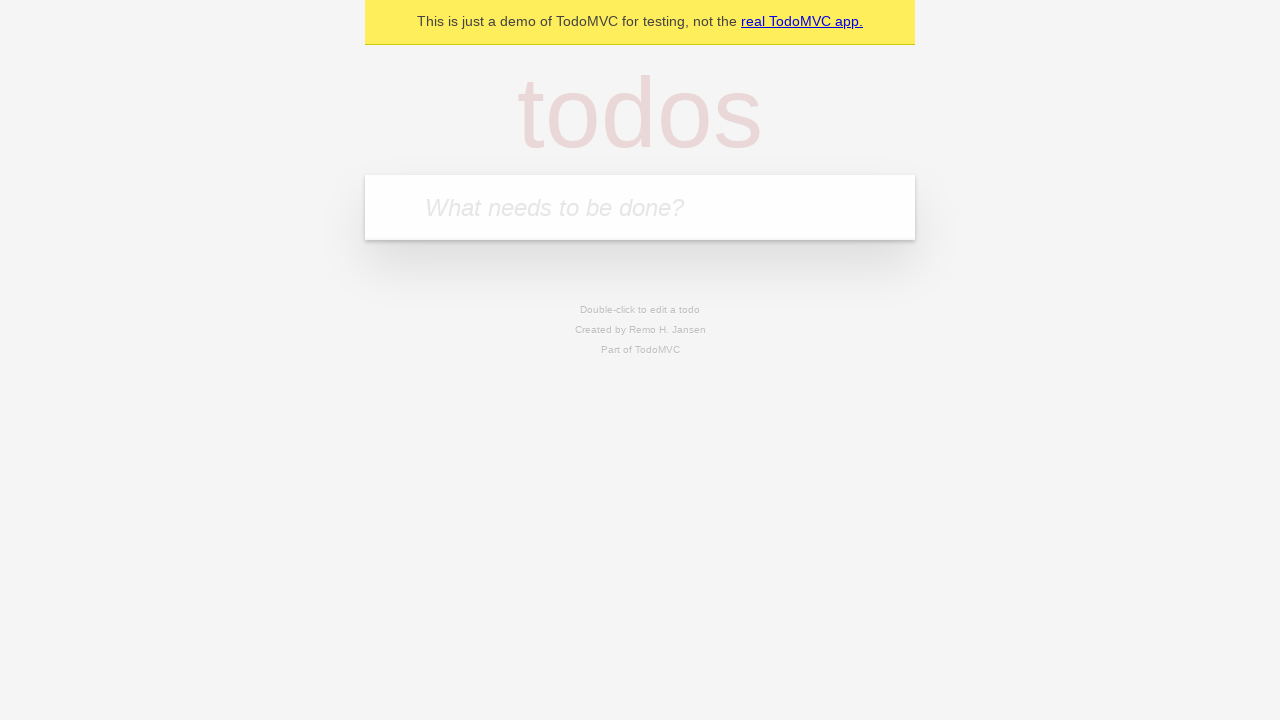

Filled todo input field with 'buy some cheese' on internal:attr=[placeholder="What needs to be done?"i]
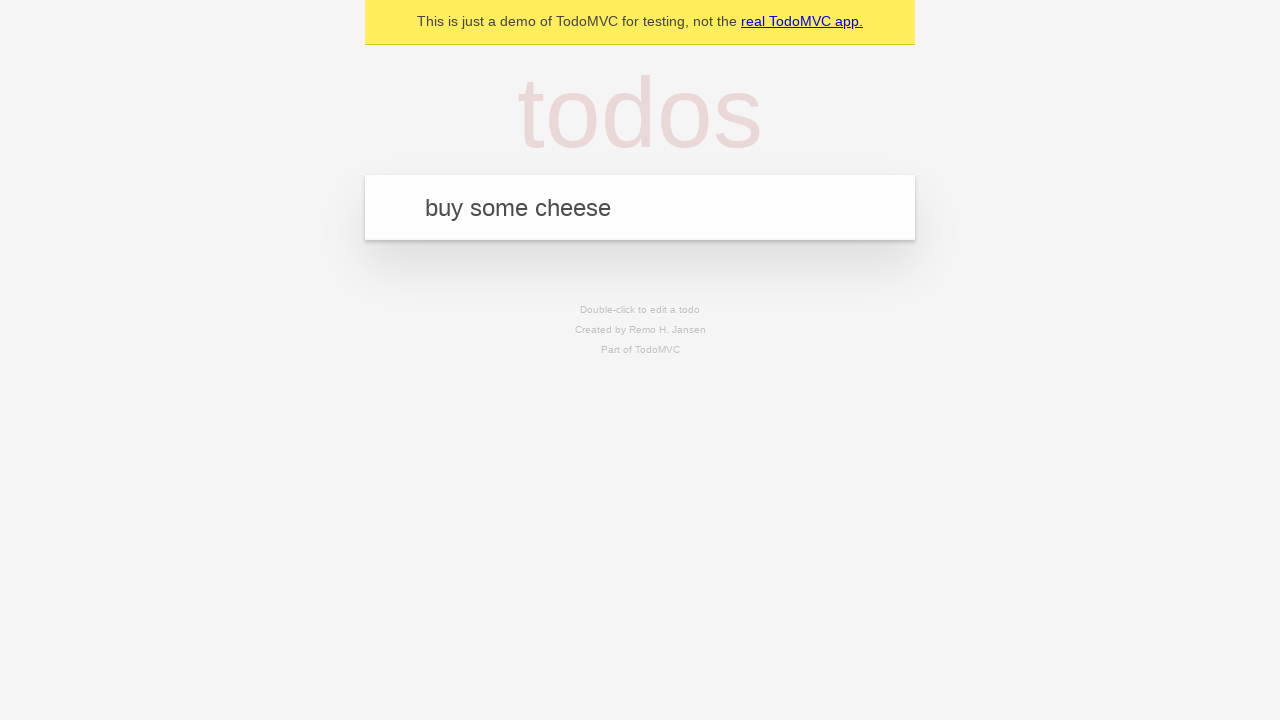

Pressed Enter to add 'buy some cheese' to the todo list on internal:attr=[placeholder="What needs to be done?"i]
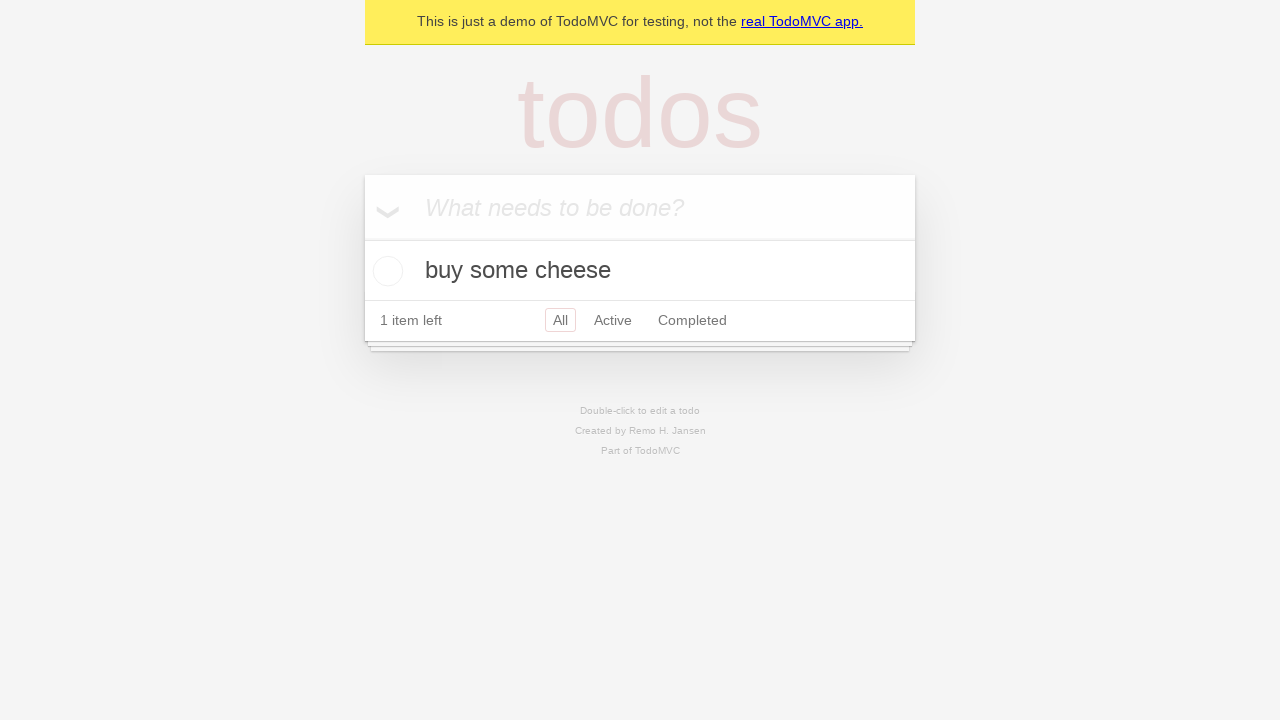

Filled todo input field with 'feed the cat' on internal:attr=[placeholder="What needs to be done?"i]
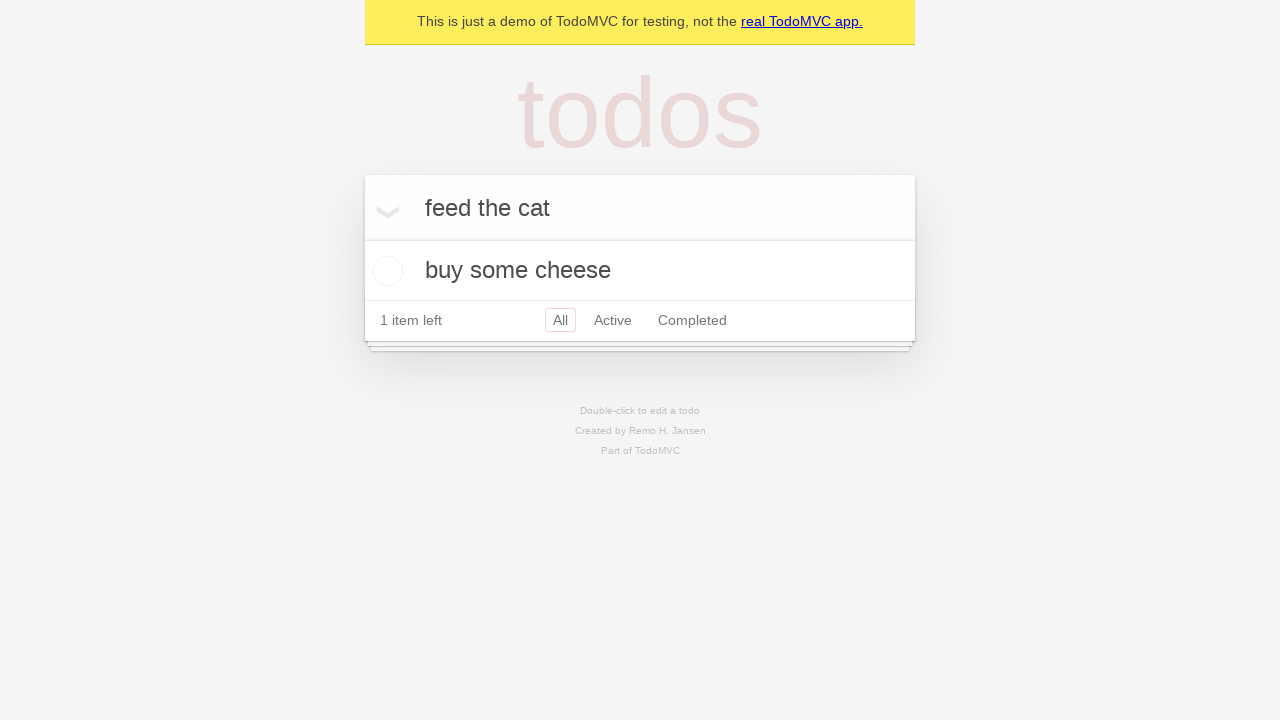

Pressed Enter to add 'feed the cat' to the todo list on internal:attr=[placeholder="What needs to be done?"i]
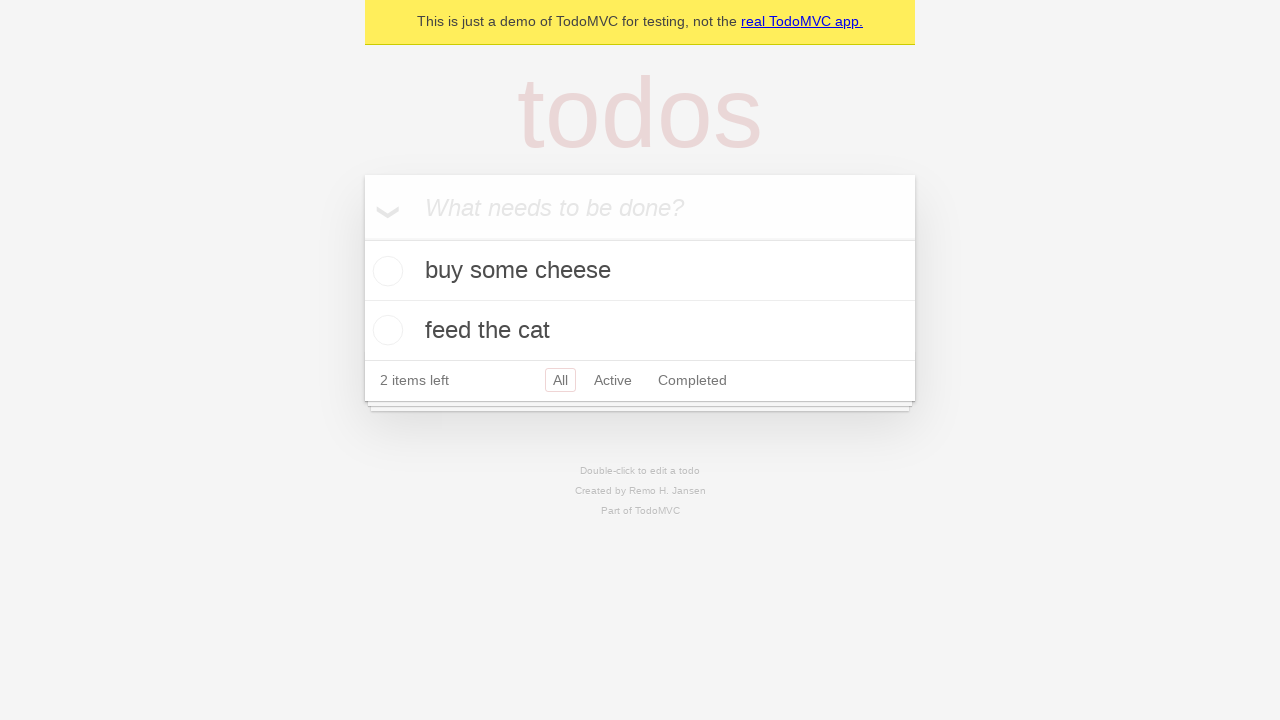

Filled todo input field with 'book a doctors appointment' on internal:attr=[placeholder="What needs to be done?"i]
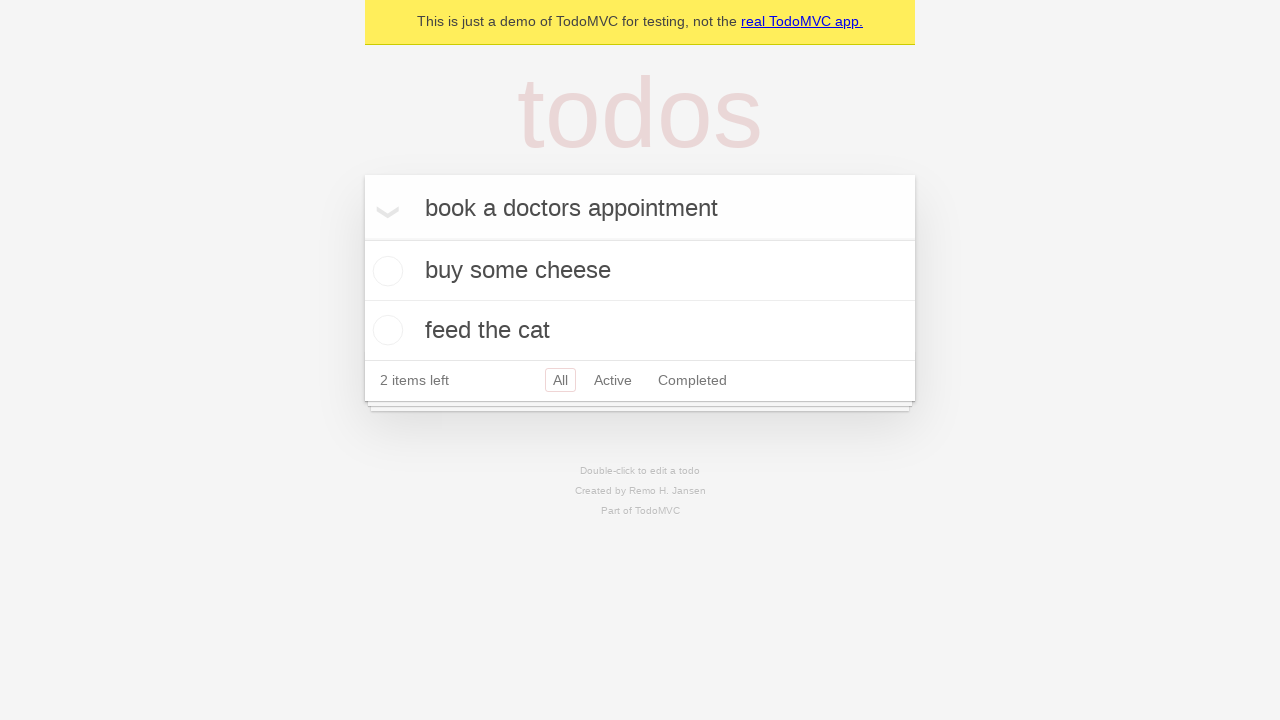

Pressed Enter to add 'book a doctors appointment' to the todo list on internal:attr=[placeholder="What needs to be done?"i]
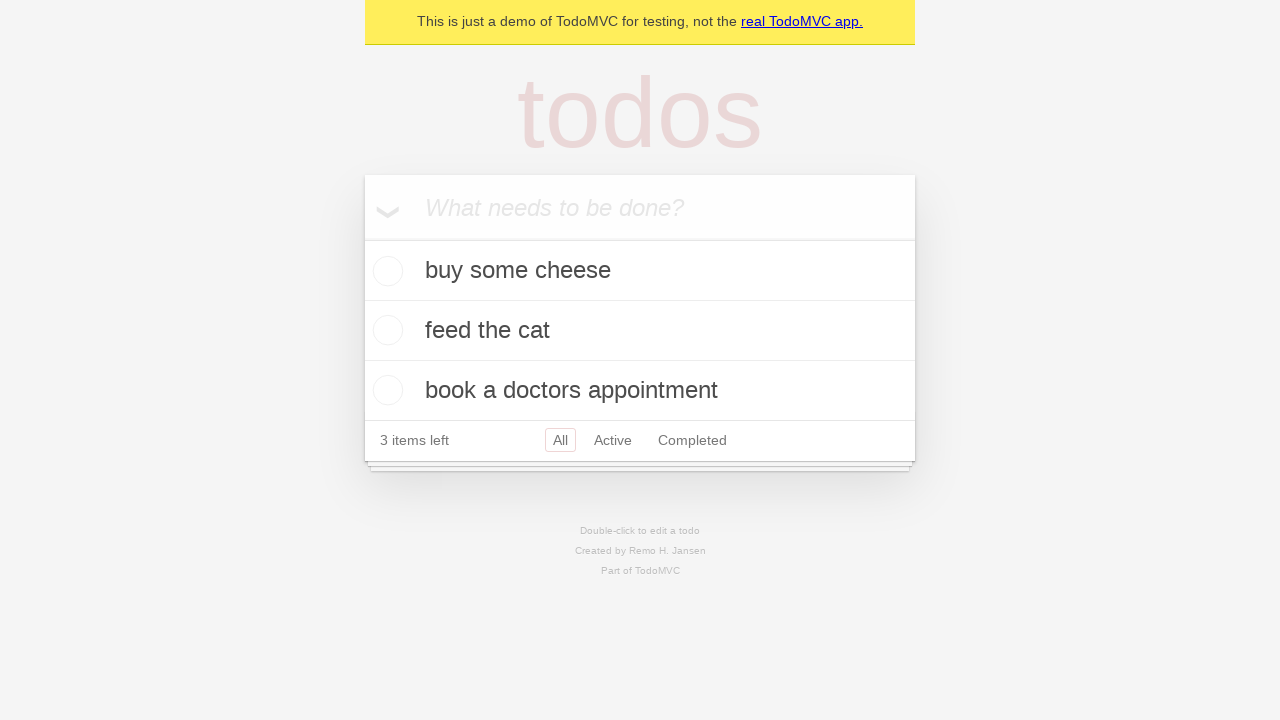

Verified that 3 items have been stored in localStorage
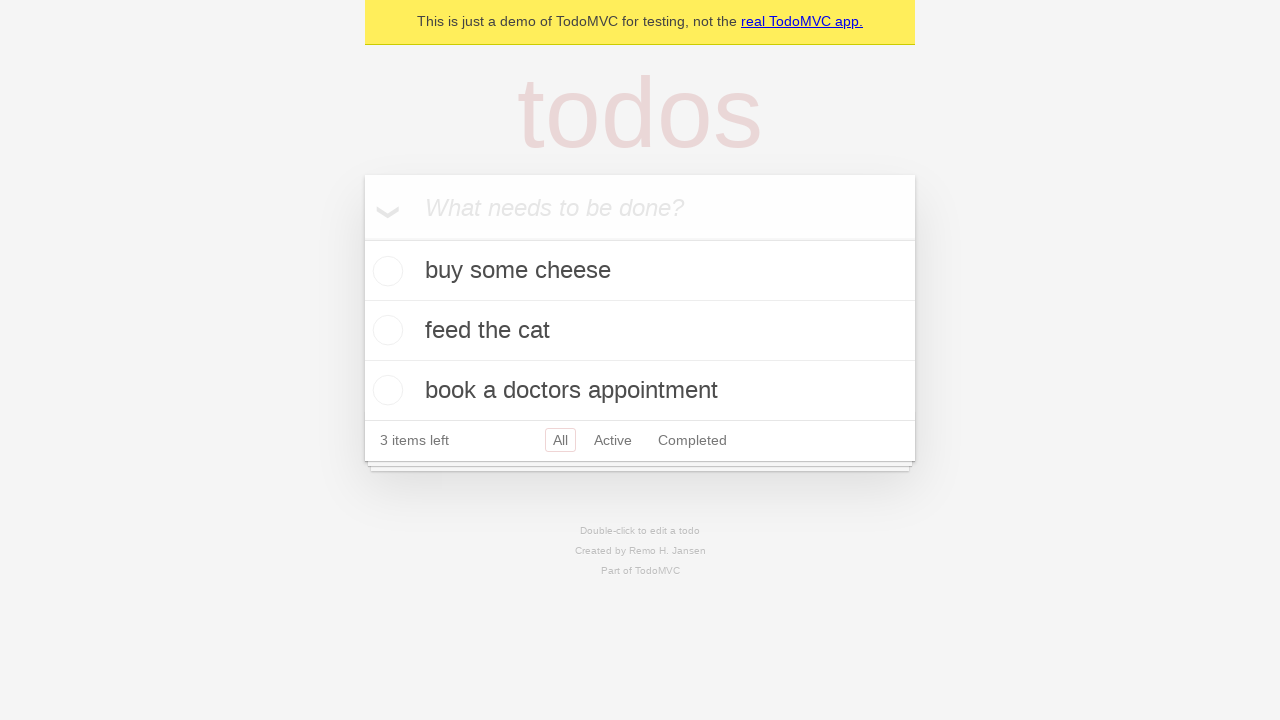

Verified that '3 items left' counter is displayed
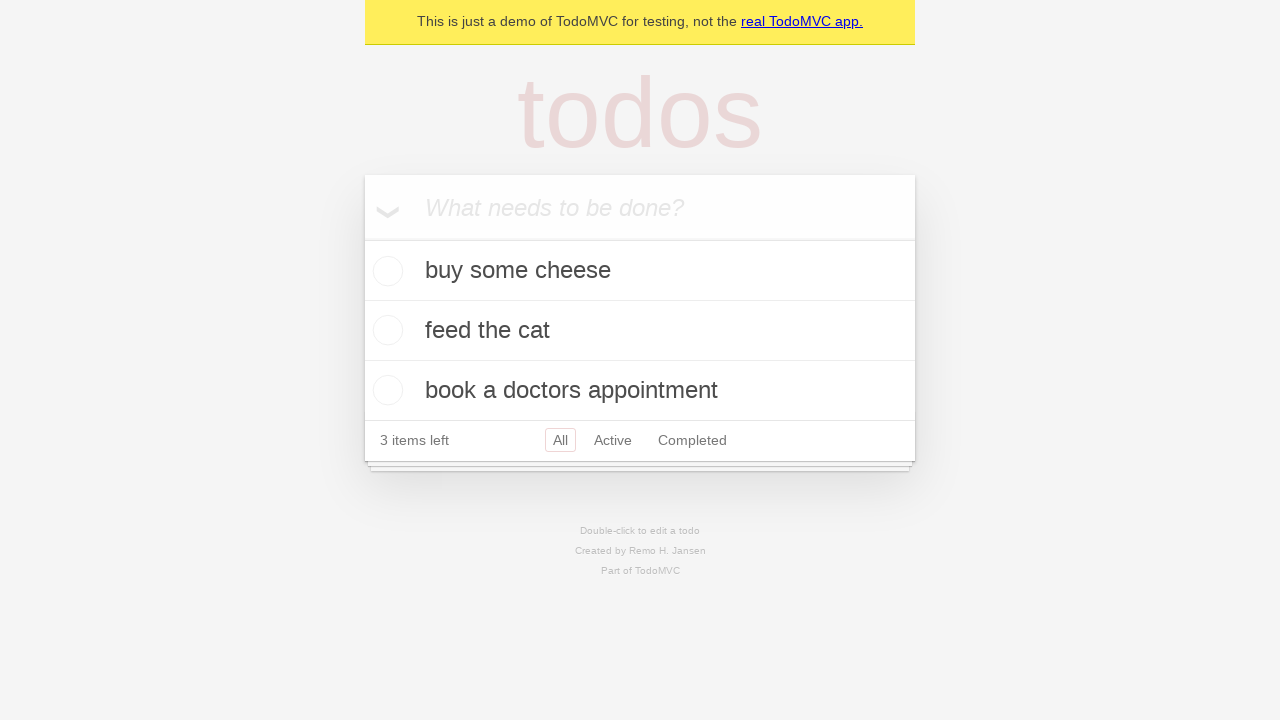

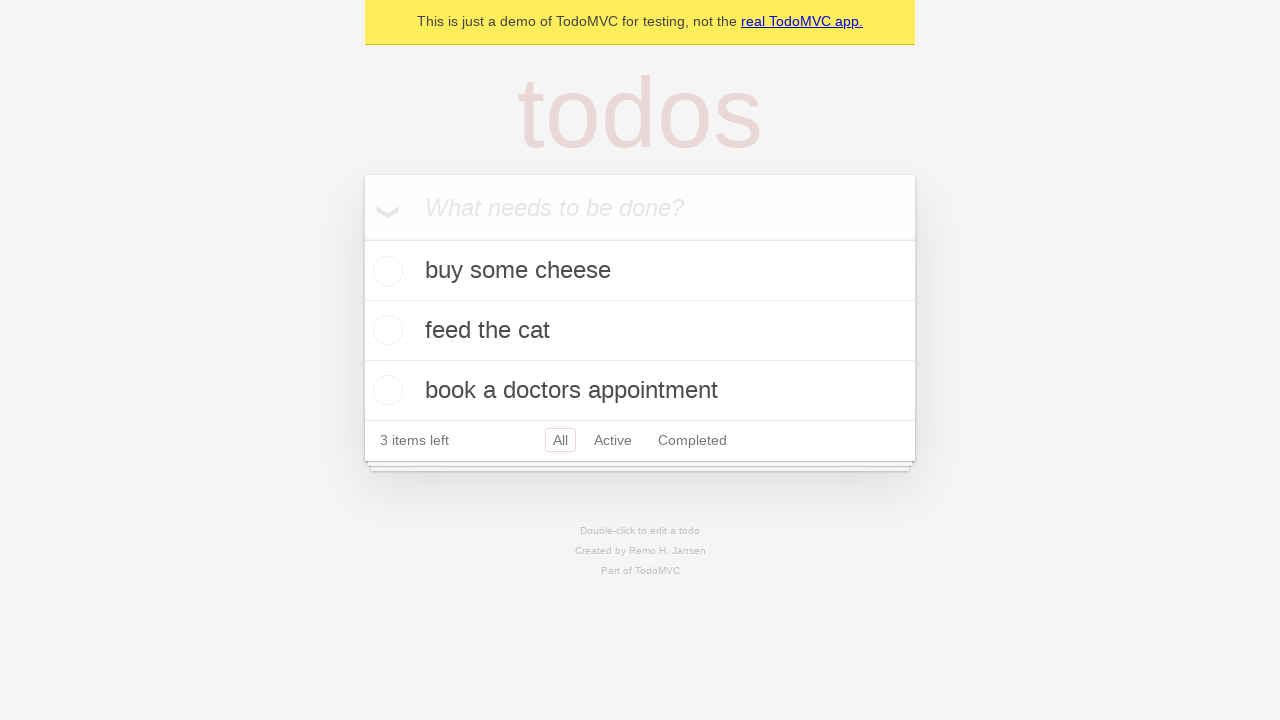